Tests basic form submission on Selenium's demo web form page by clicking the submit button and verifying the form submitted confirmation message appears.

Starting URL: https://www.selenium.dev/selenium/web/web-form.html

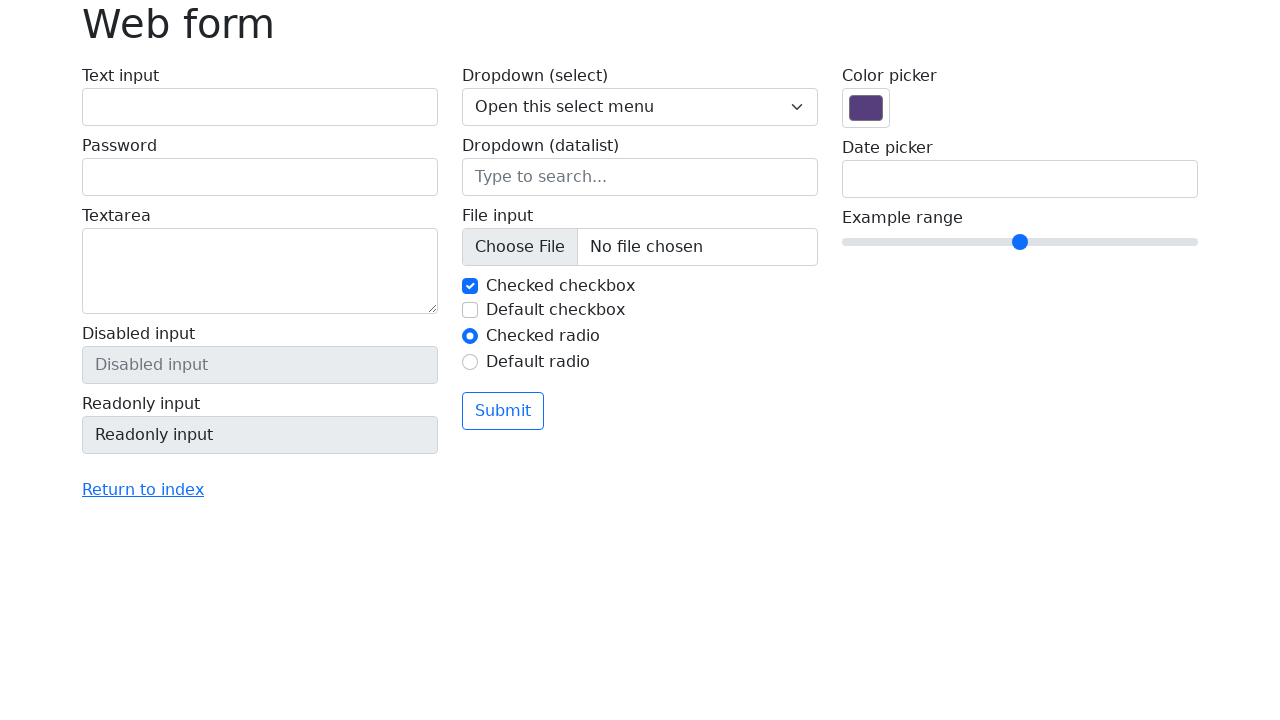

Navigated to Selenium demo web form page
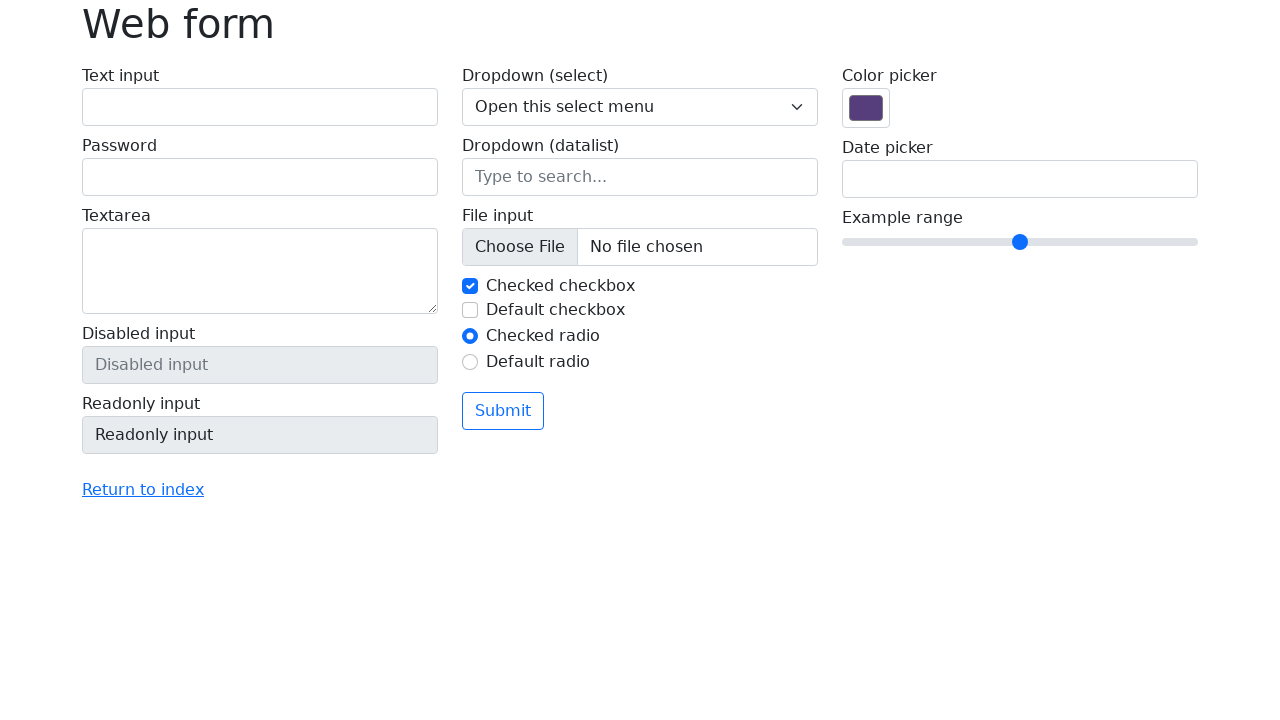

Clicked the submit button on the form at (503, 411) on button
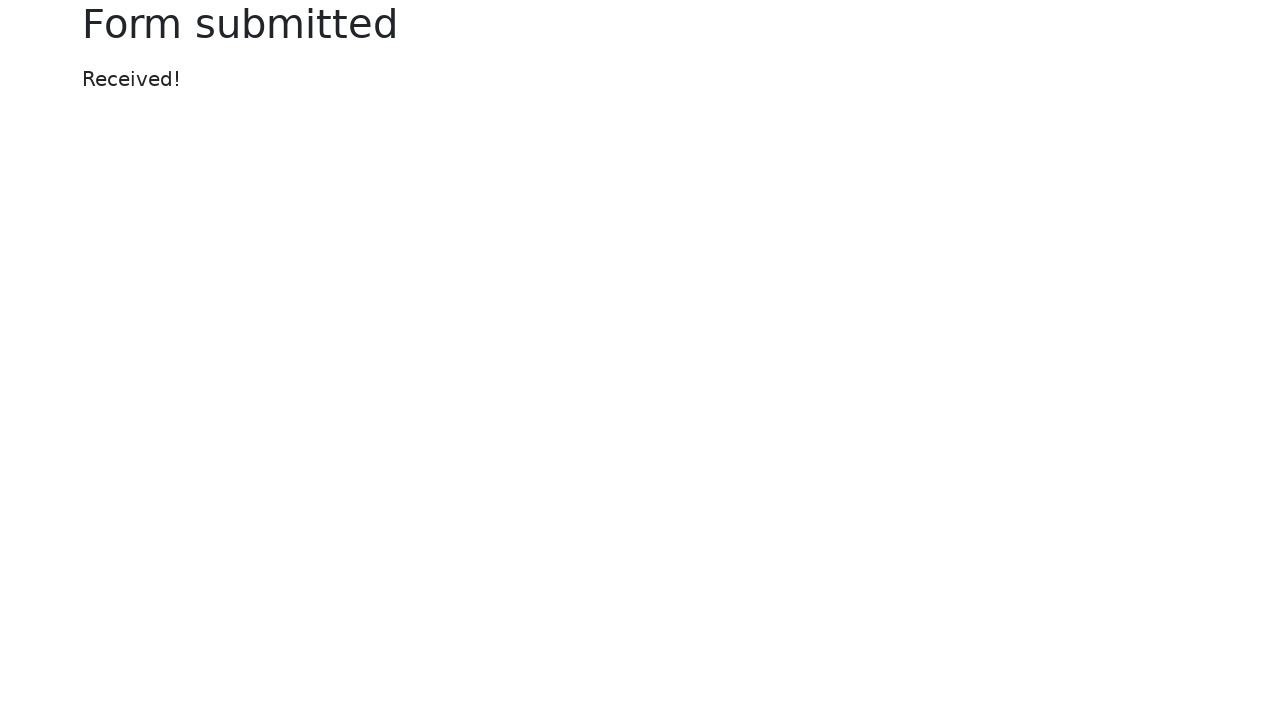

Form submitted confirmation message appeared
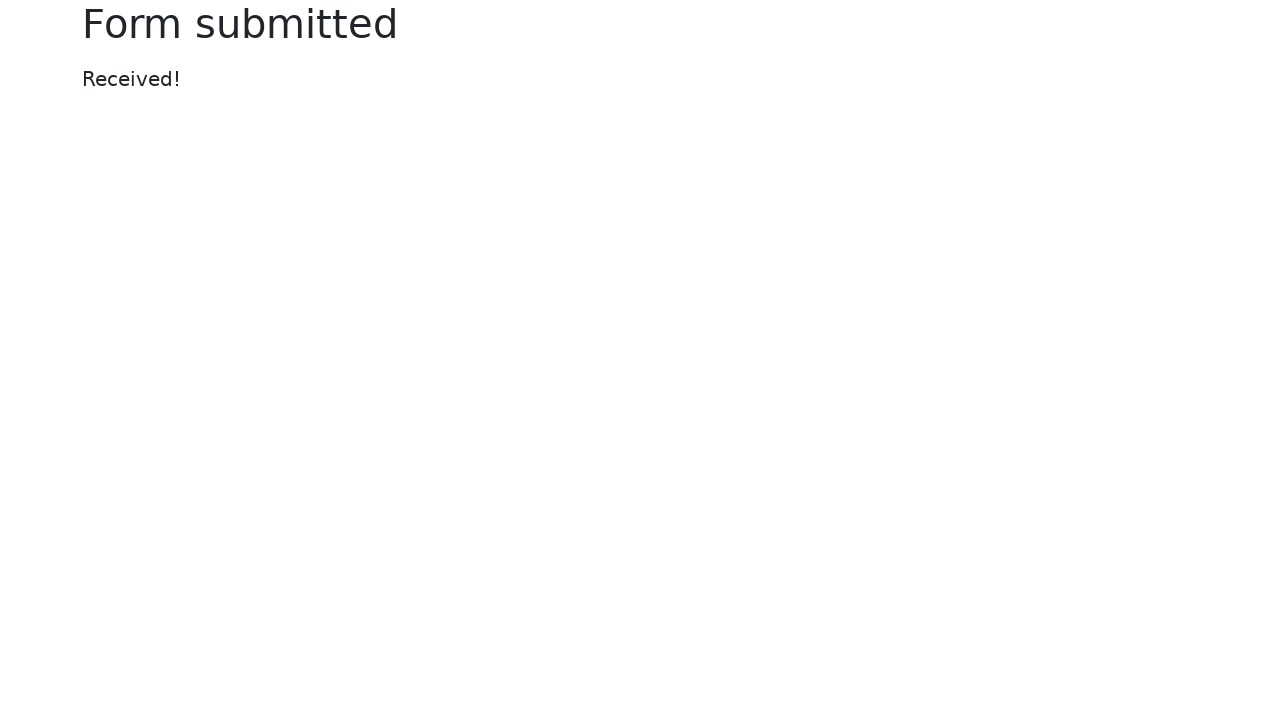

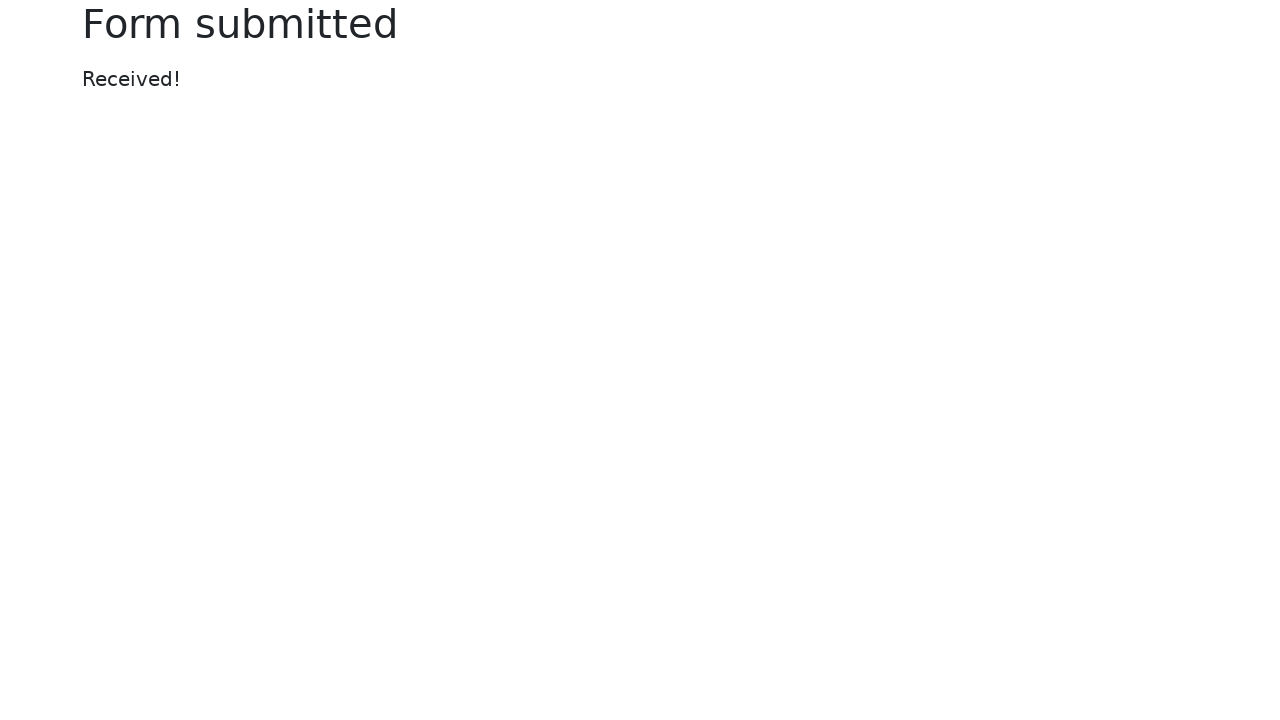